Tests login form submission on the-internet.herokuapp.com by filling username and password fields and clicking the login button

Starting URL: https://the-internet.herokuapp.com/login

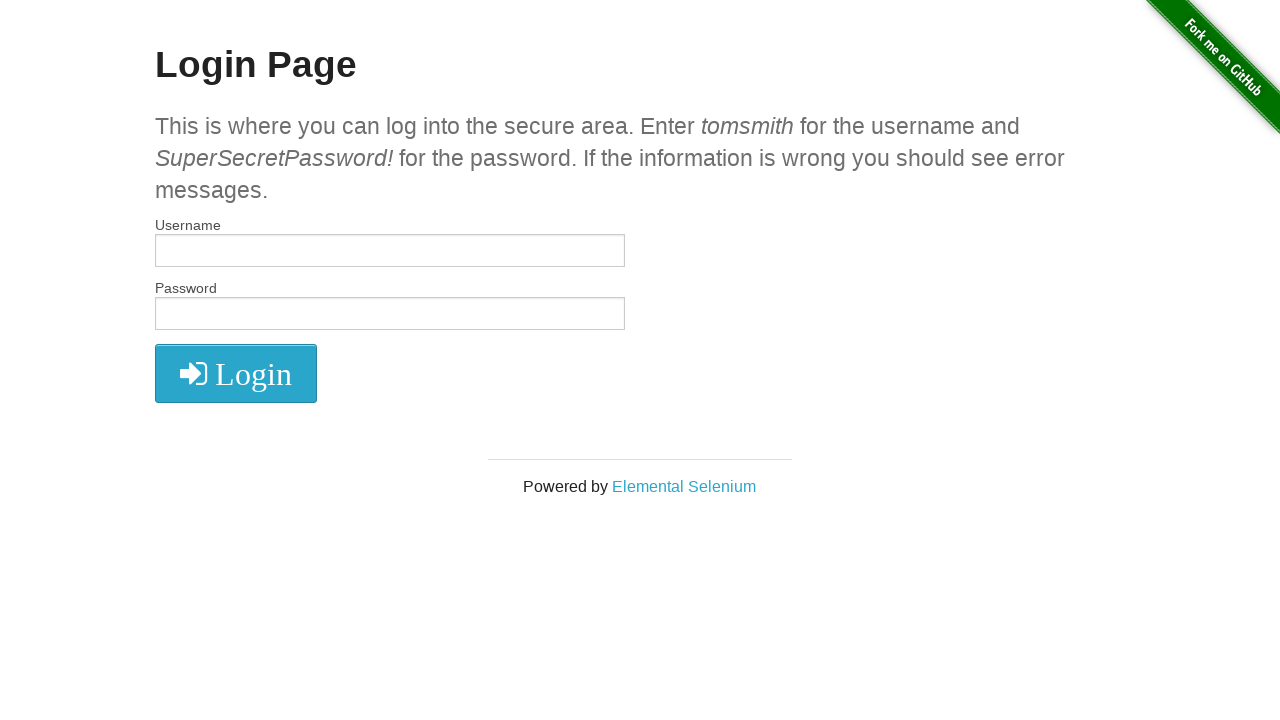

Filled username field with 'tomsmith' on input[name='username']
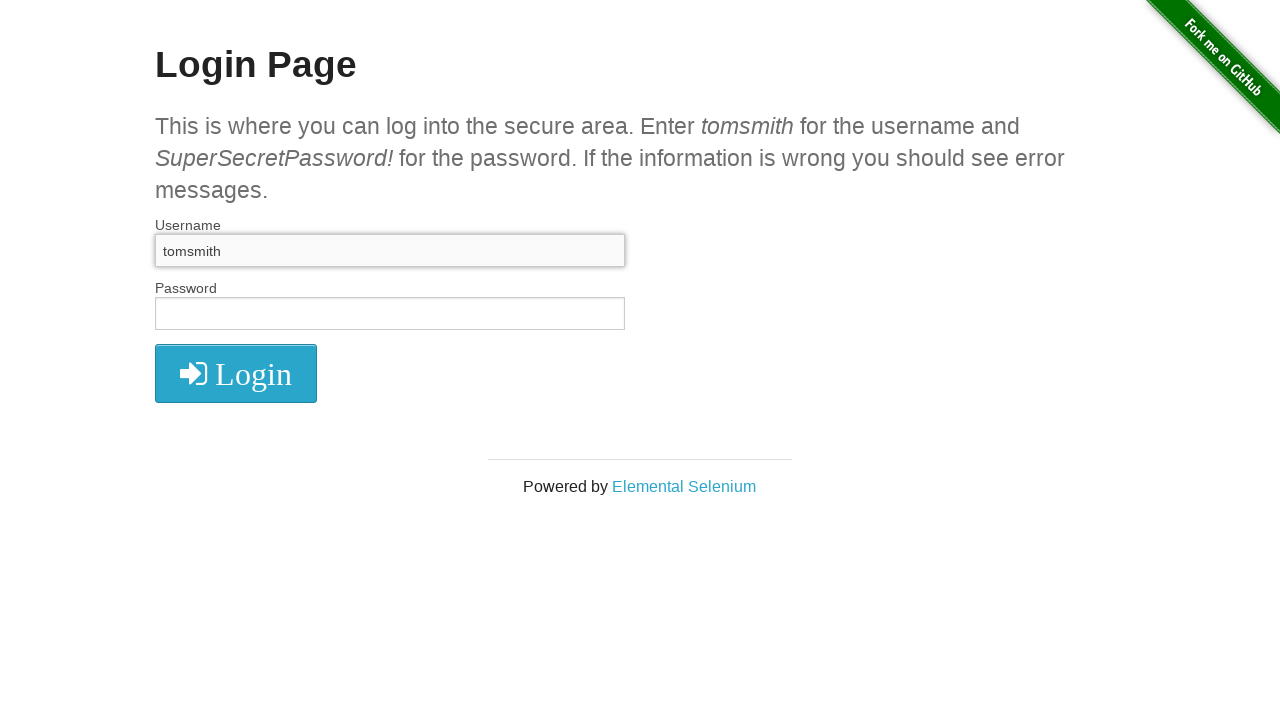

Filled password field with 'SuperSecretPassword!' on input[name='password']
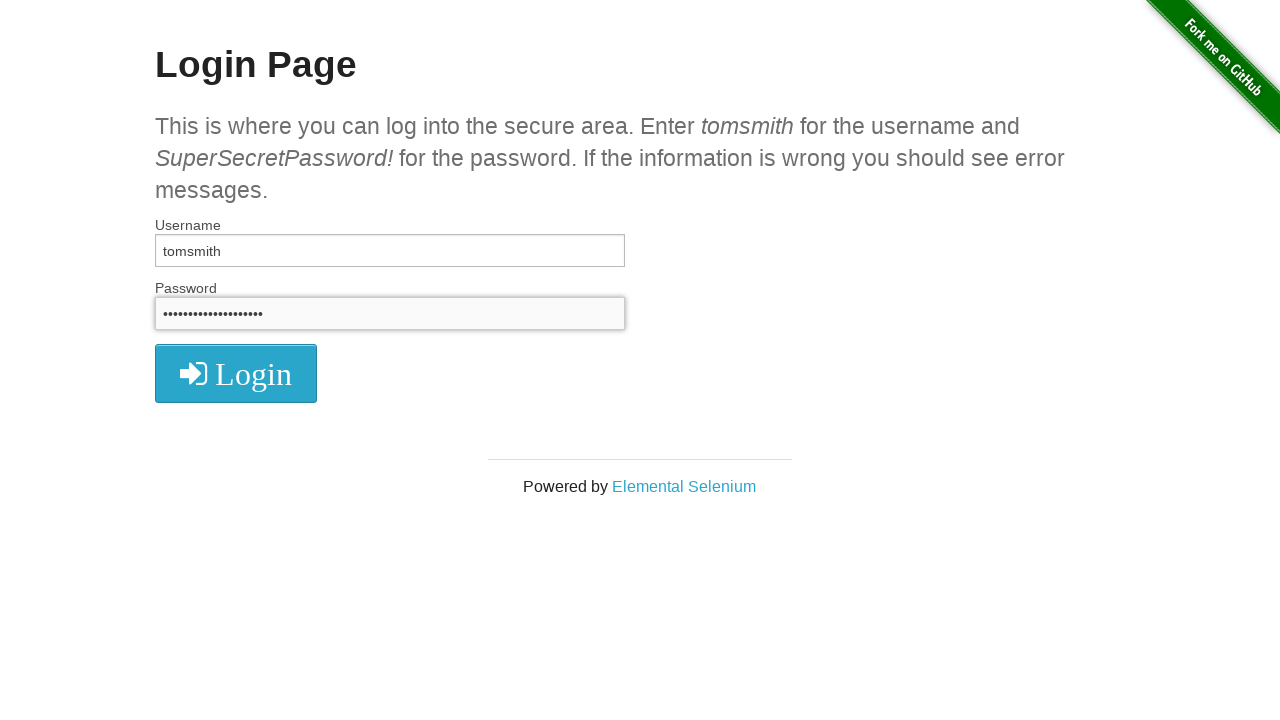

Clicked login button to submit form at (236, 373) on .radius
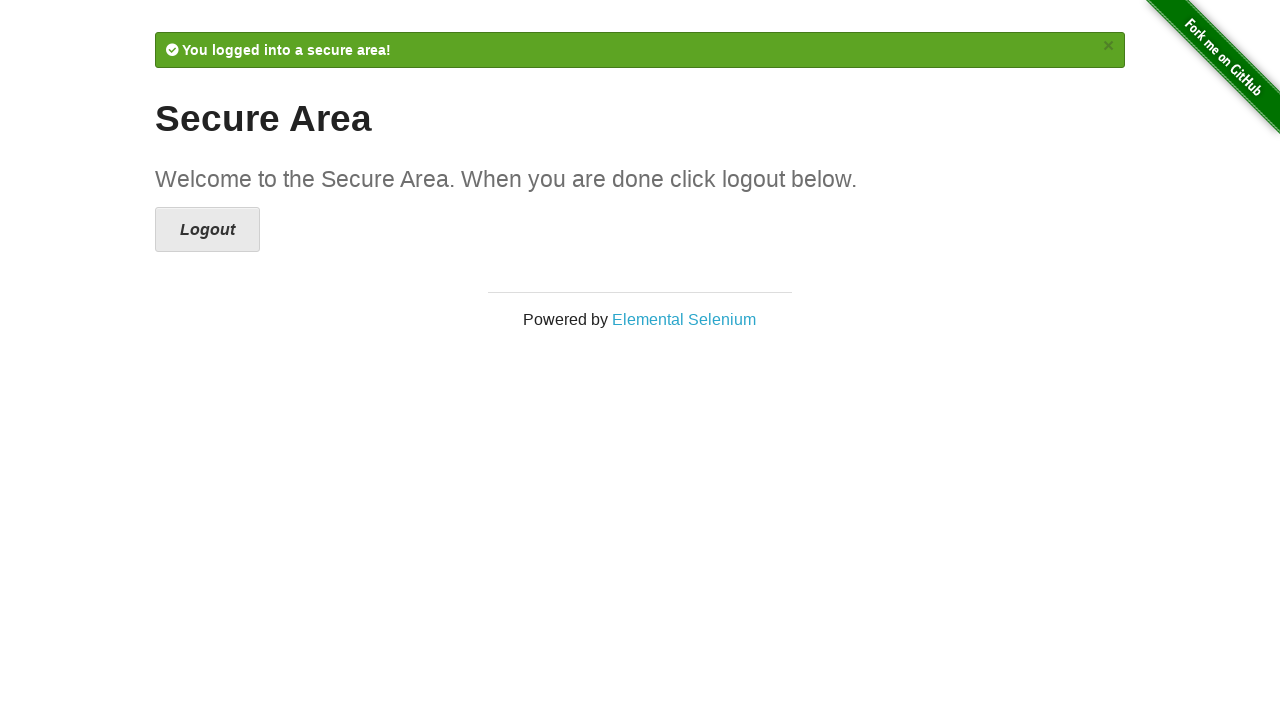

Waited for 2 seconds for navigation to complete
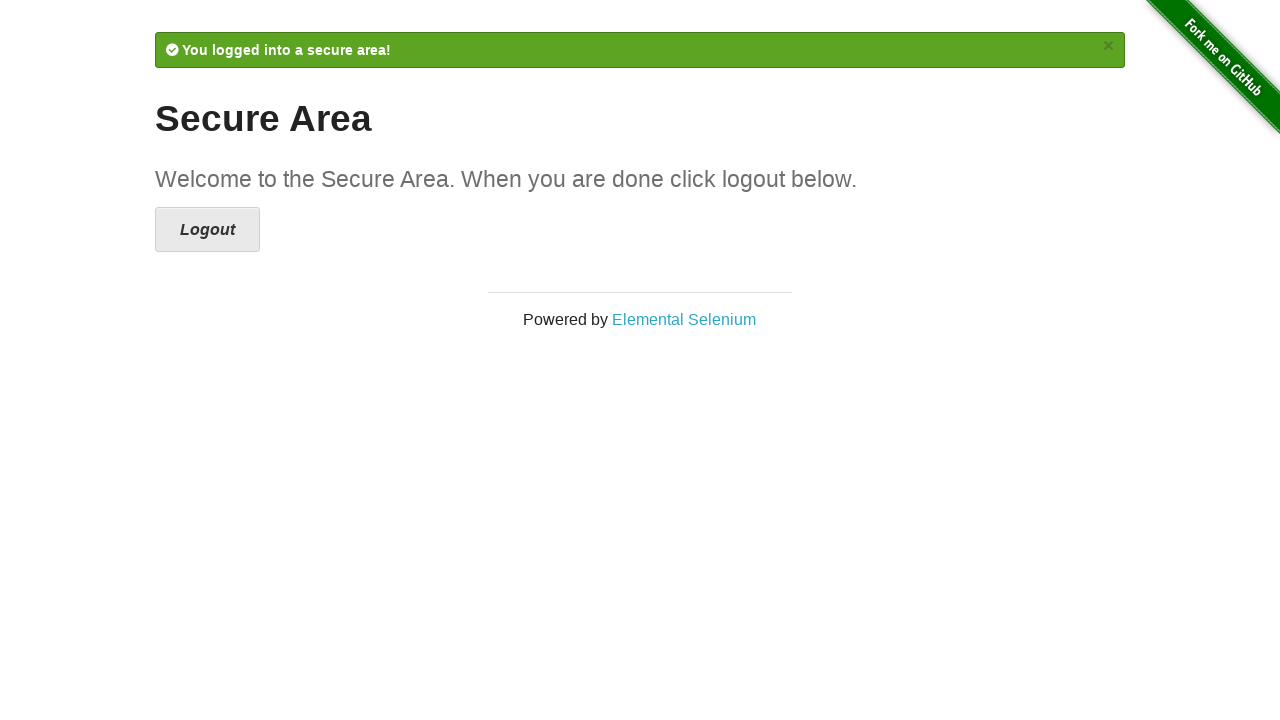

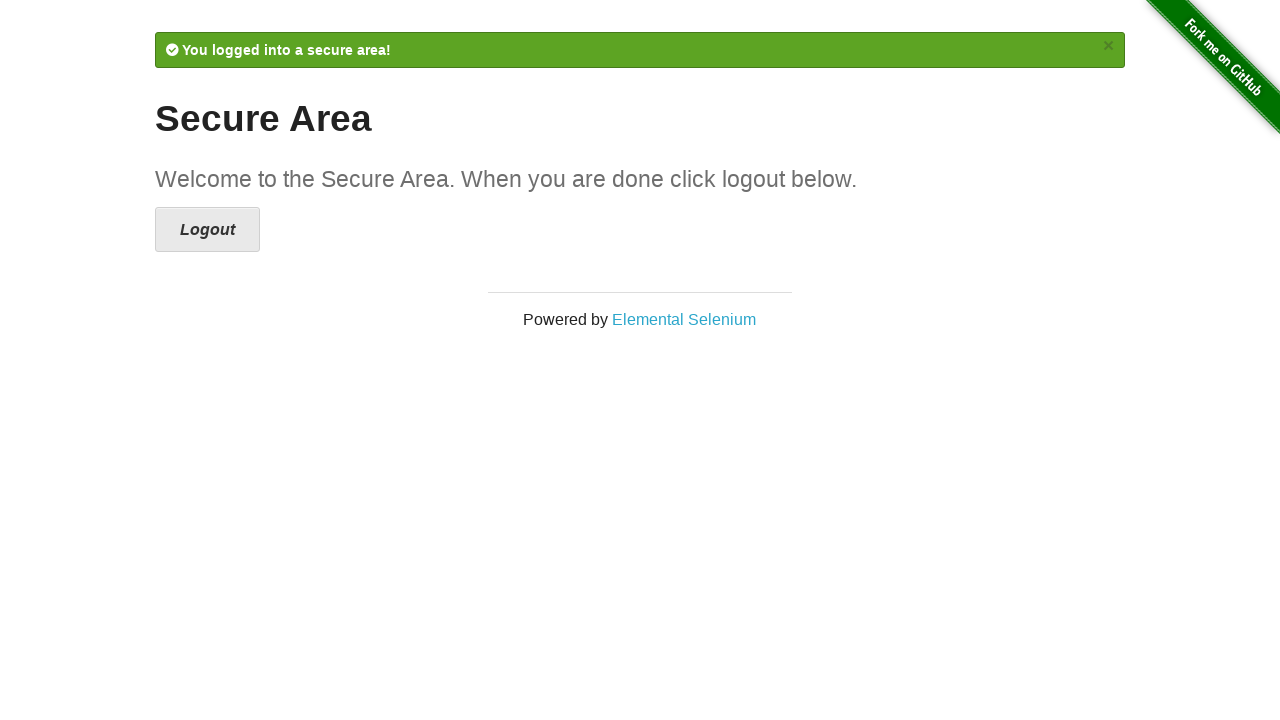